Tests checkbox and radio button interactions on a practice automation page by selecting a specific checkbox (option2) and clicking a radio button

Starting URL: https://rahulshettyacademy.com/AutomationPractice/

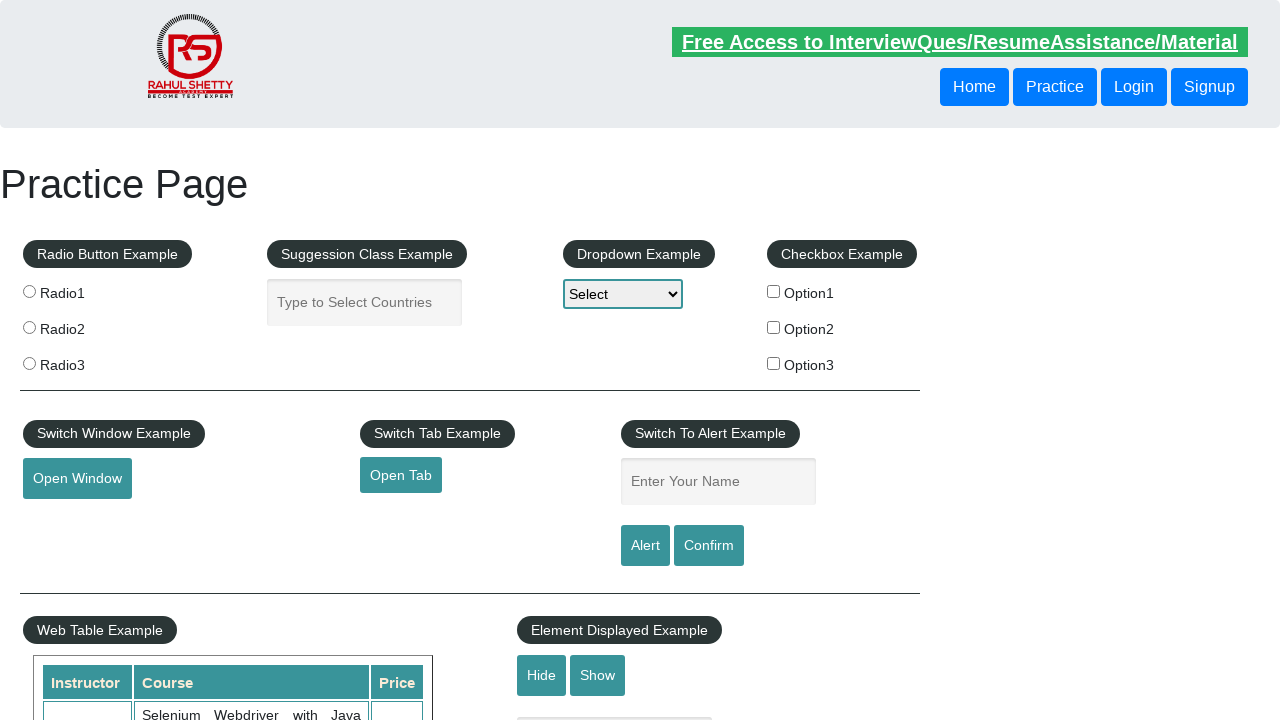

Clicked checkbox with value 'option2' at (774, 327) on input[type='checkbox'][value='option2']
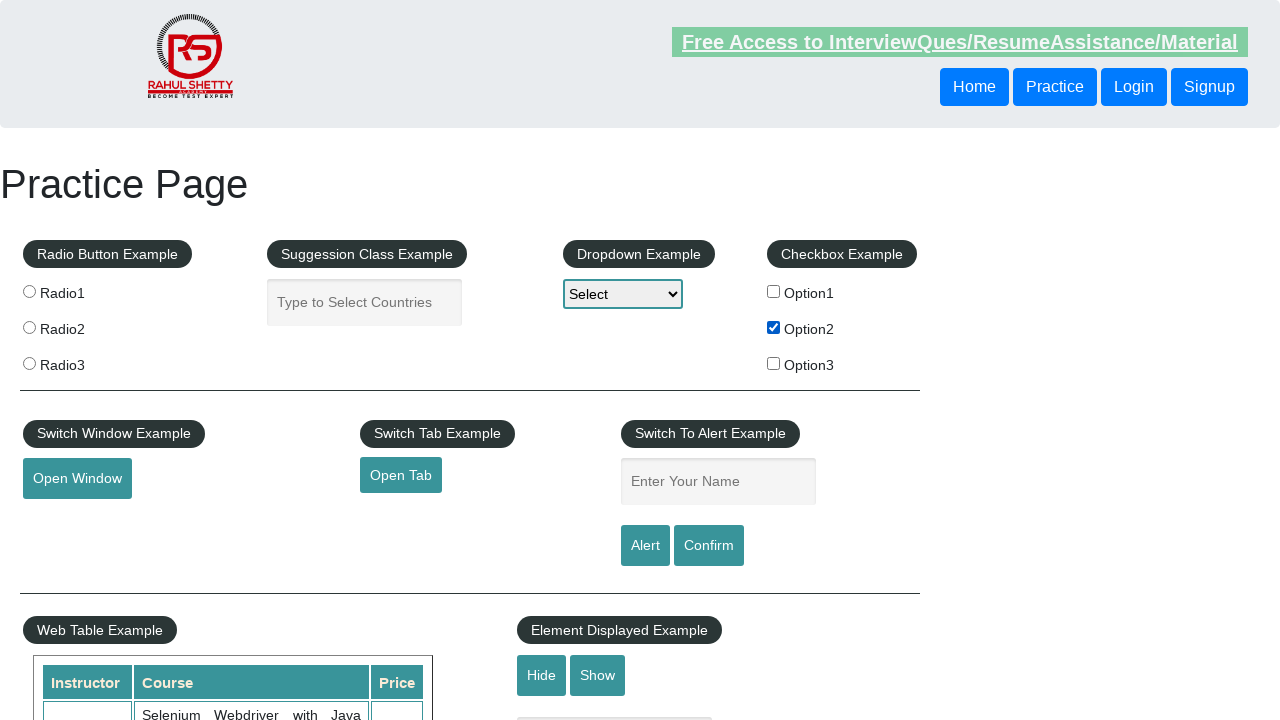

Verified that checkbox 'option2' is selected
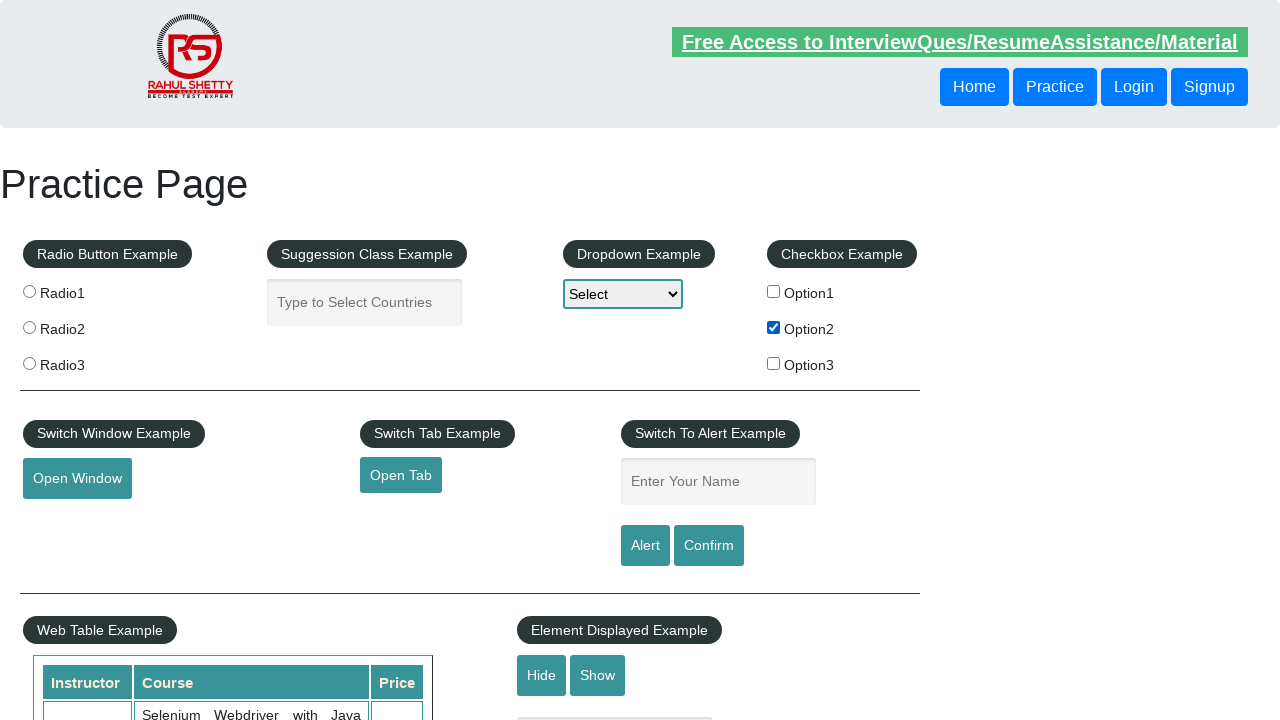

Located all radio buttons with name 'radioButton'
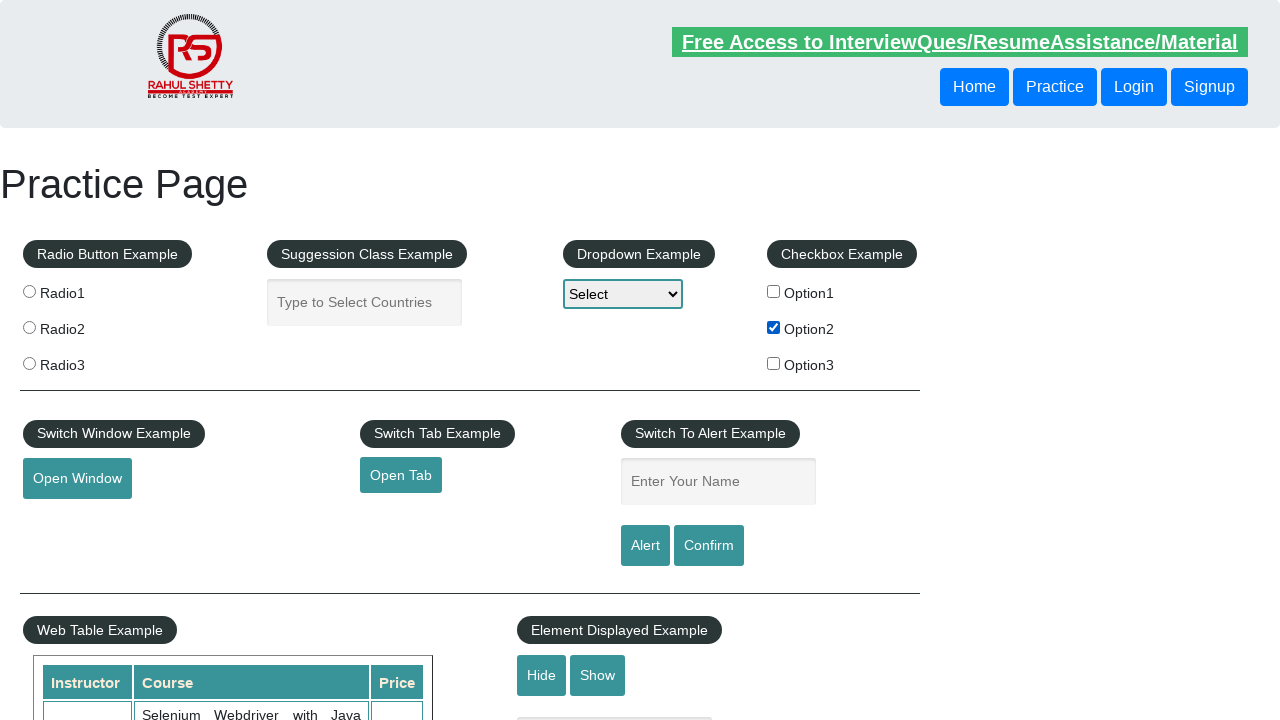

Clicked the third radio button (index 2) at (29, 363) on input[name='radioButton'] >> nth=2
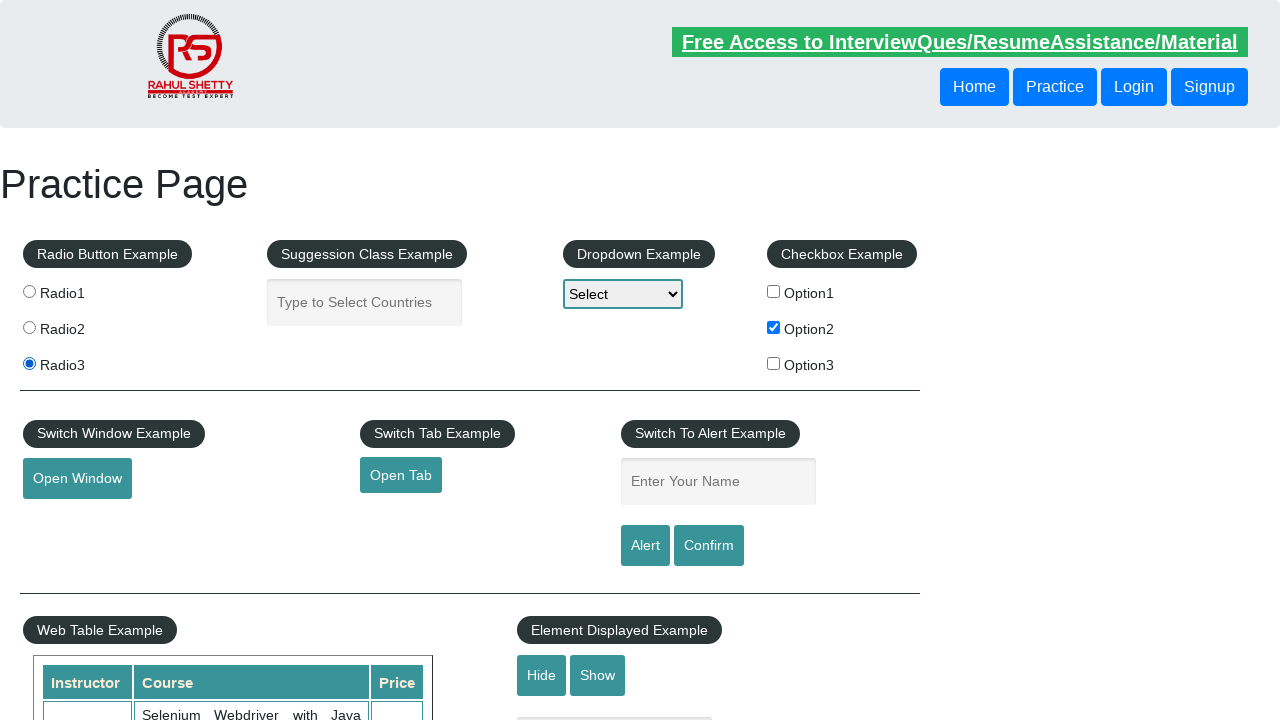

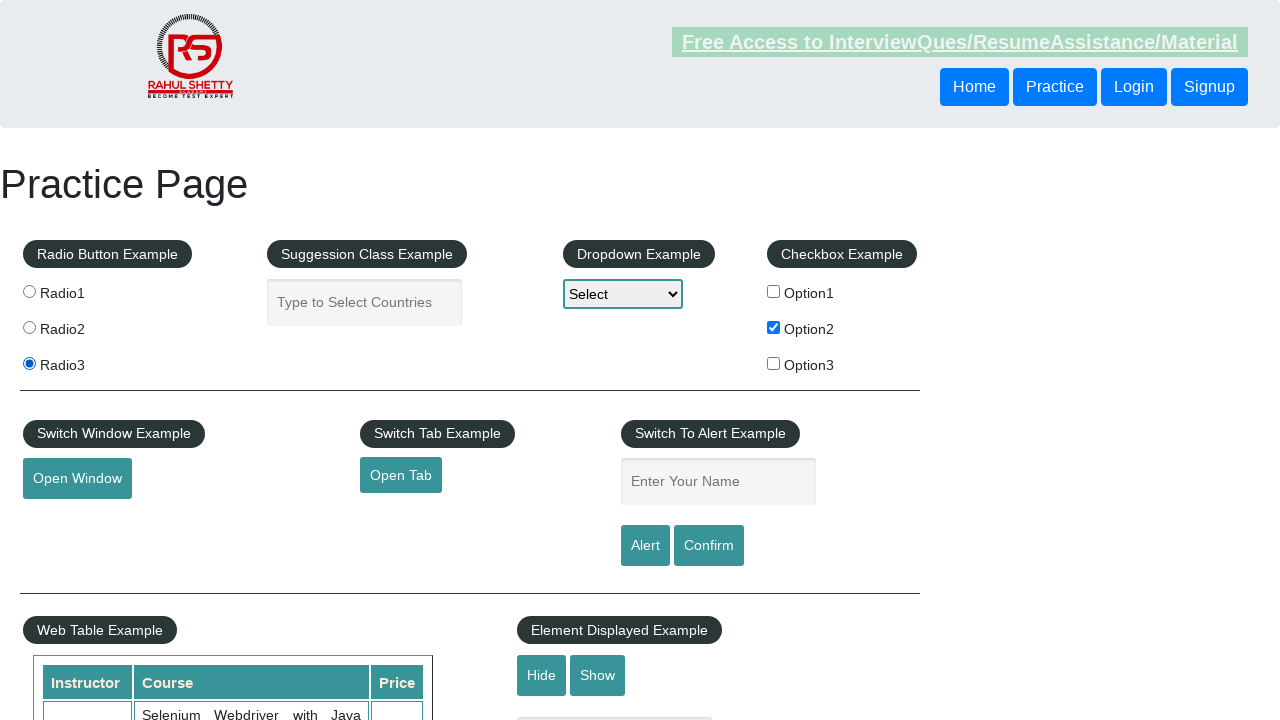